Tests an XML transformation tool by searching for an XML type, selecting 'profile3' from options, and verifying the Transform button is present (Python version)

Starting URL: https://mohan-chinnappan-n5.github.io/xml/sfl-xslt.html

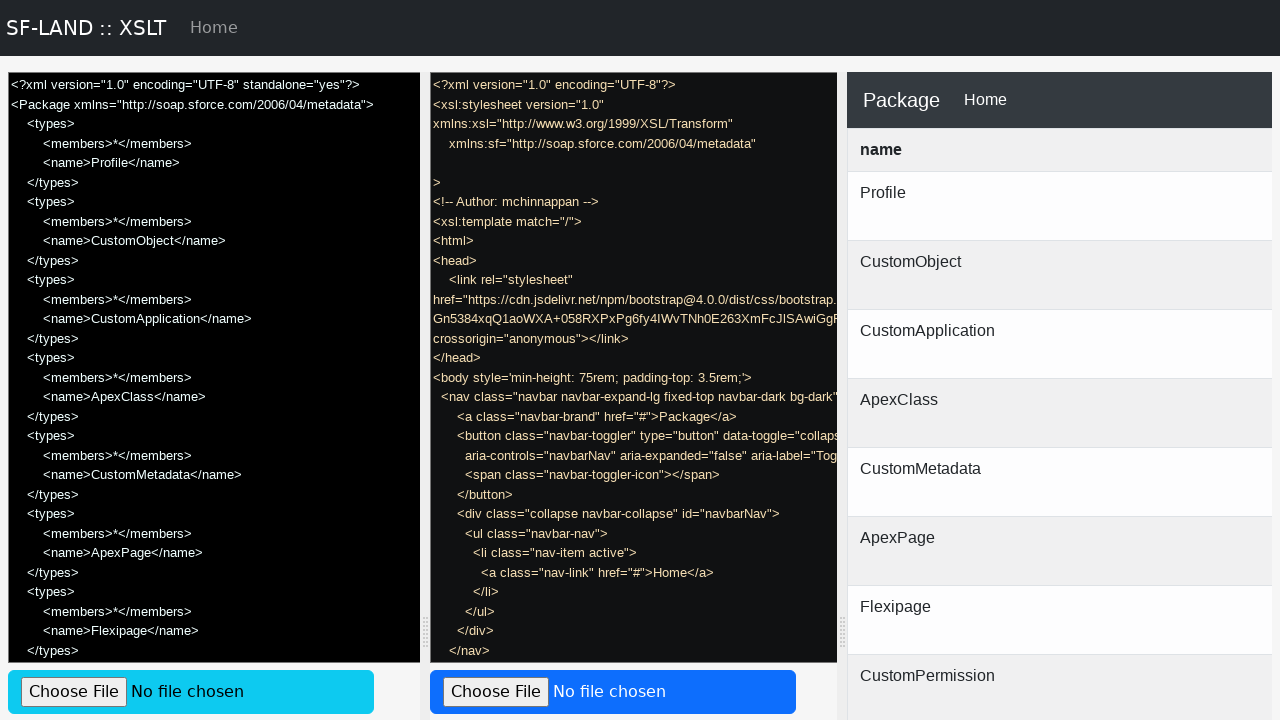

Clicked on the 'Search for XML Type...' input field at (630, 360) on internal:attr=[placeholder="Search for XML Type..."i]
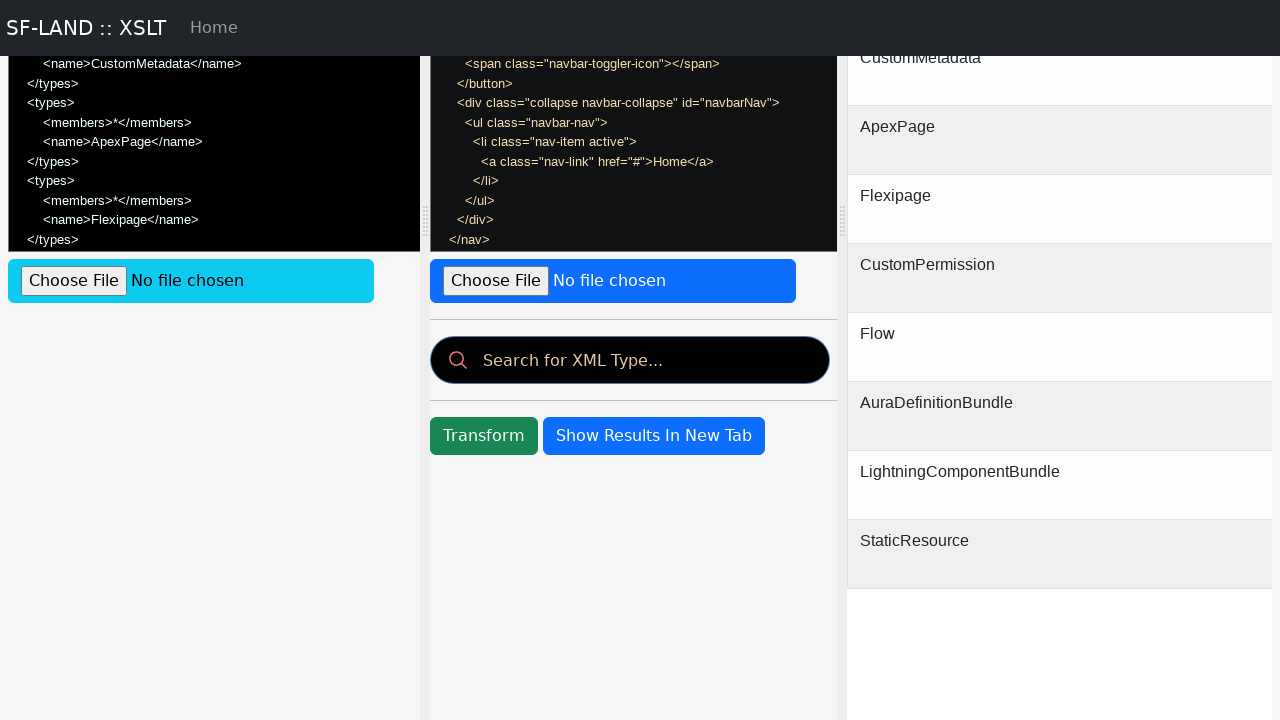

Filled search field with 'p' to filter XML types on internal:attr=[placeholder="Search for XML Type..."i]
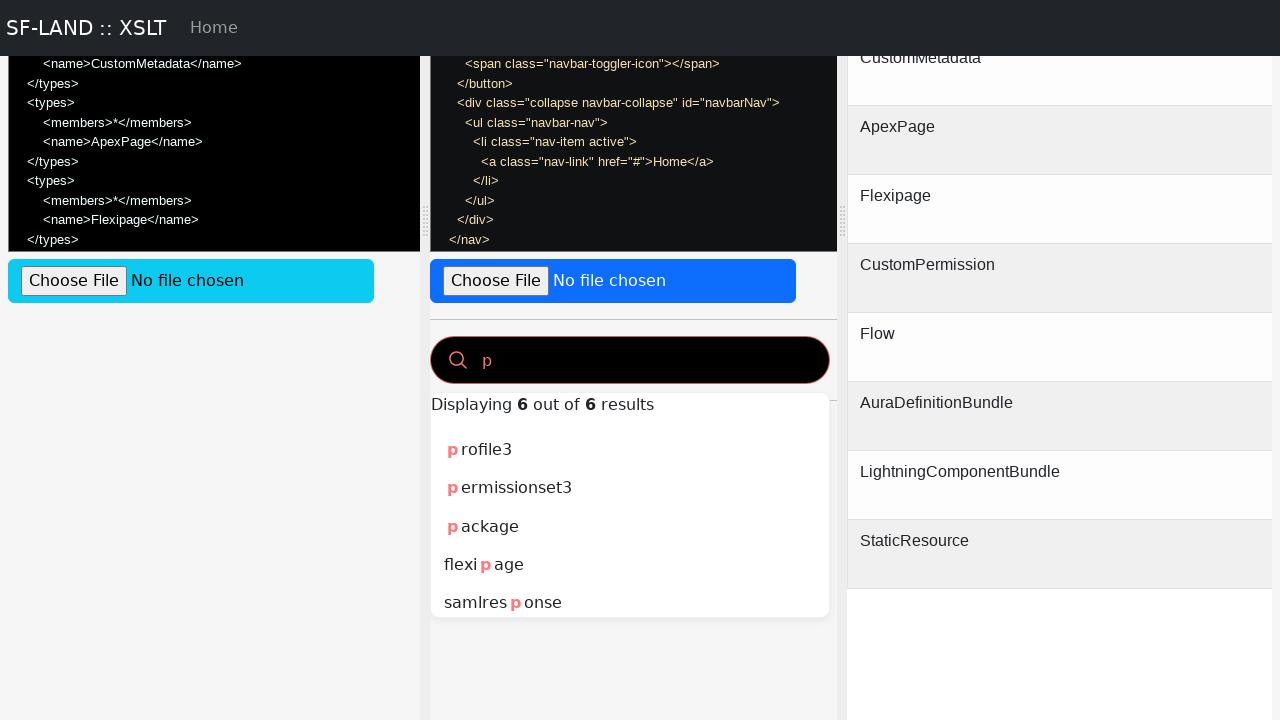

Selected 'profile3' from the dropdown options at (630, 450) on internal:role=option[name="profile3"i]
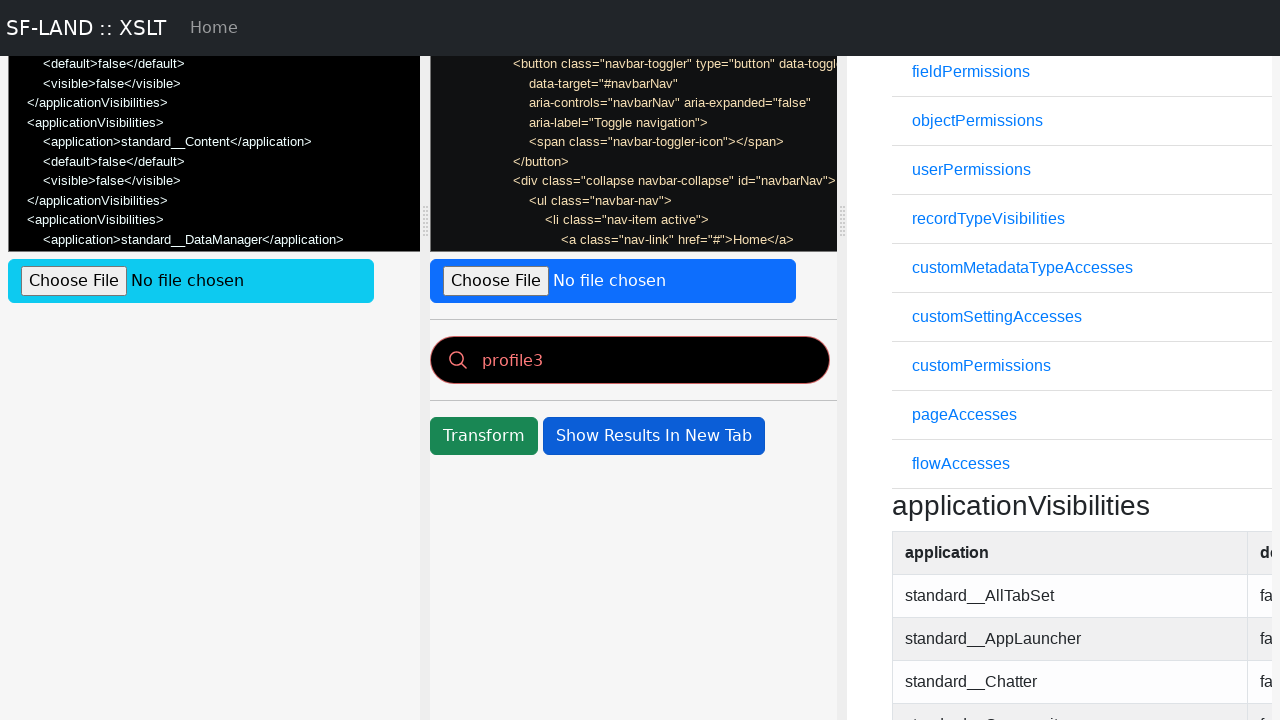

Verified that the Transform button is present with correct text
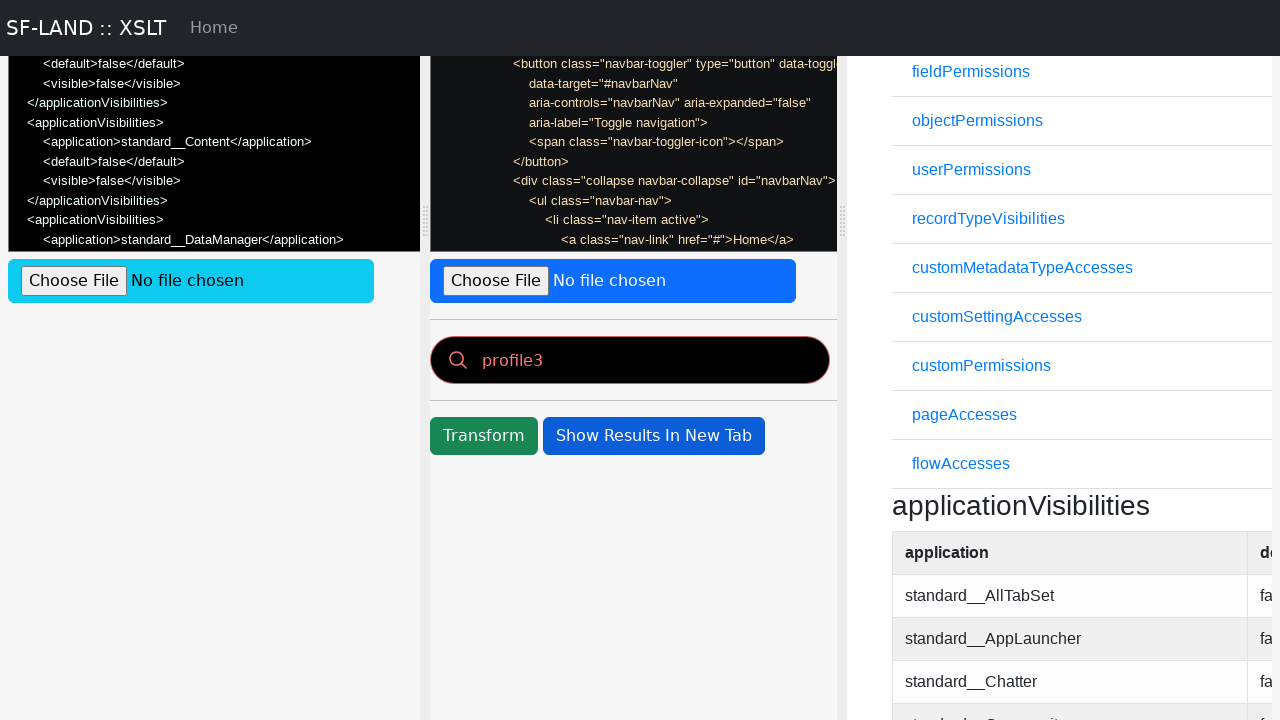

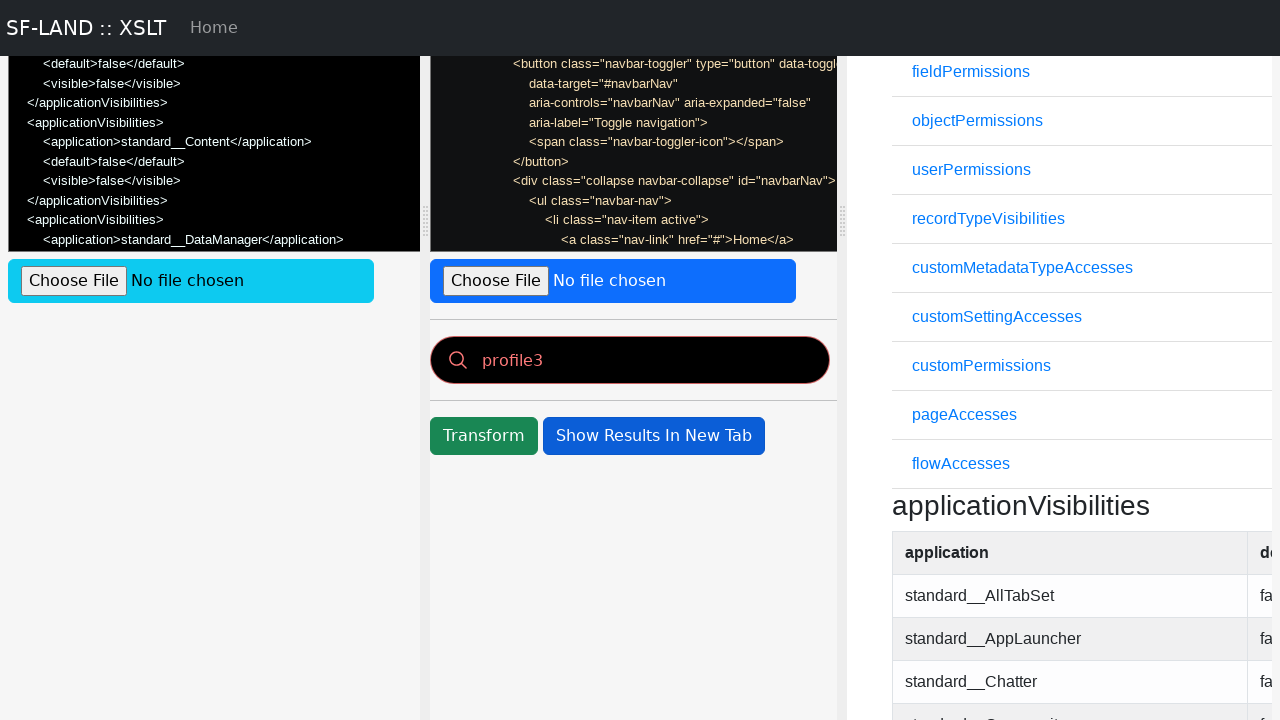